Tests multiple window handling by clicking a link that opens a new window, switching to the new window to read content, closing it, and switching back to the original window.

Starting URL: https://the-internet.herokuapp.com/windows

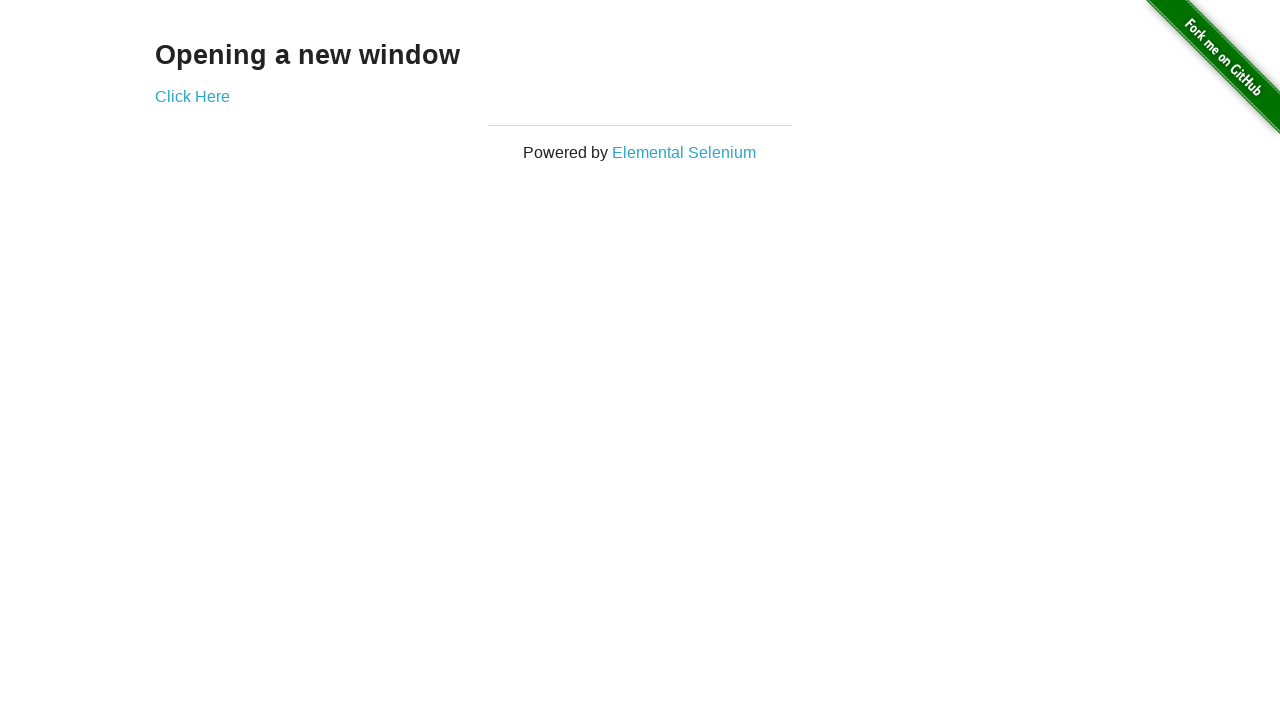

Clicked 'Click Here' link to open new window at (192, 96) on text=Click Here
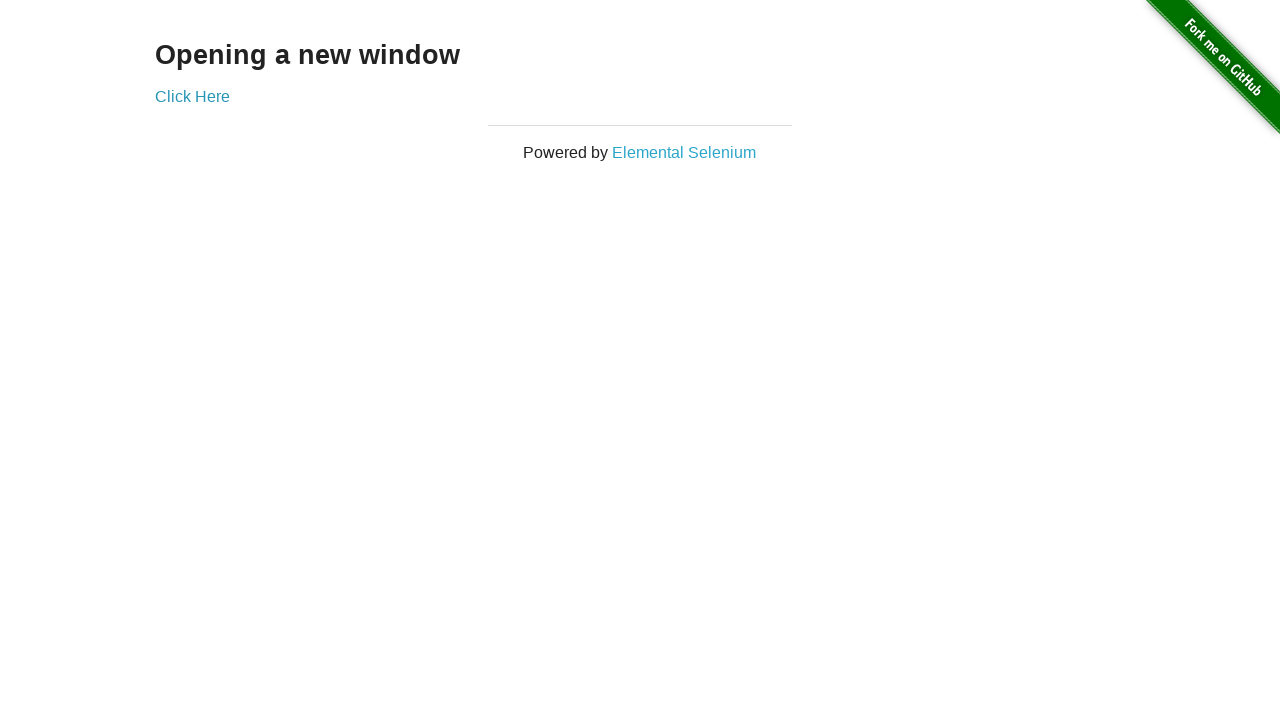

Captured new window/page object
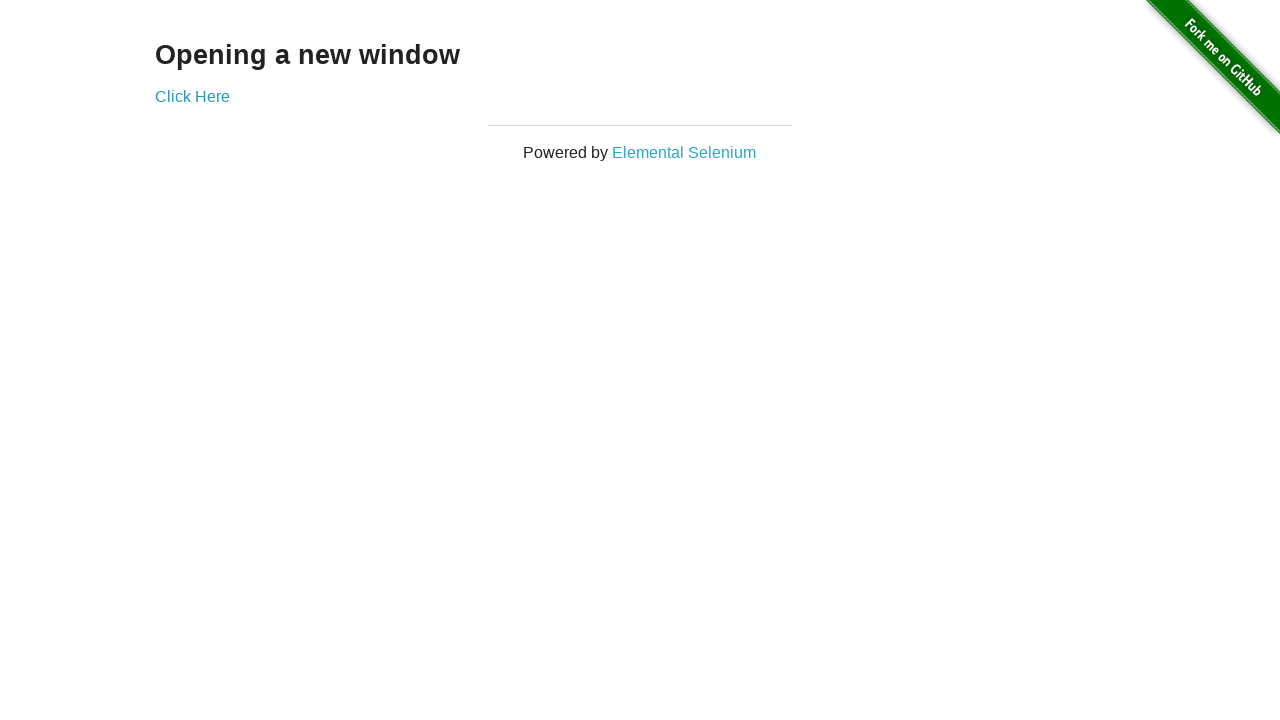

New window loaded and h3 element appeared
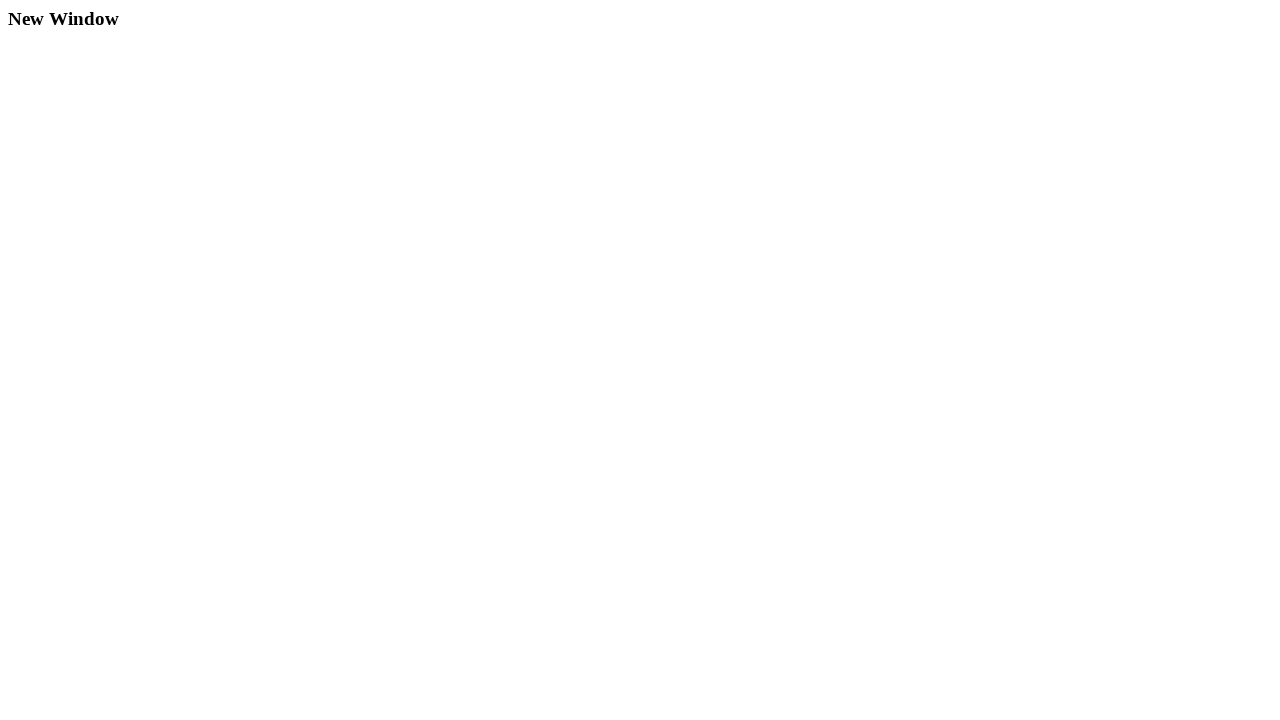

Closed new window
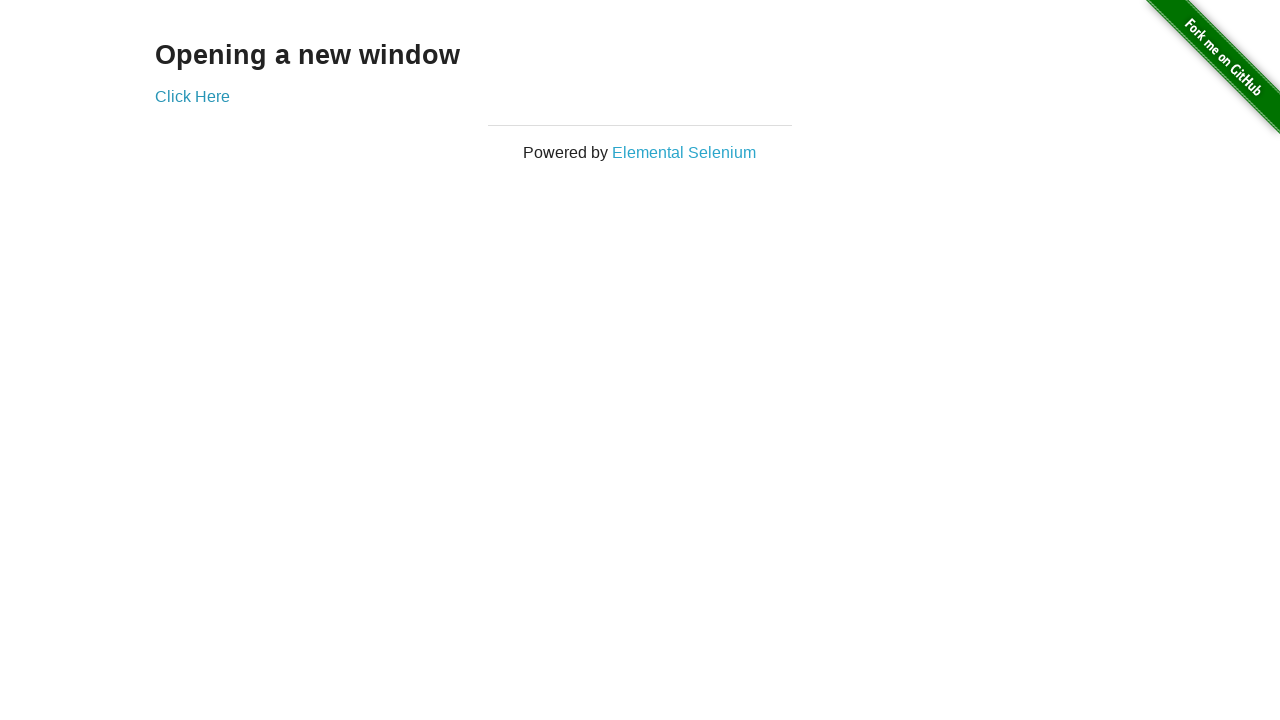

Switched back to original window and h3 element is present
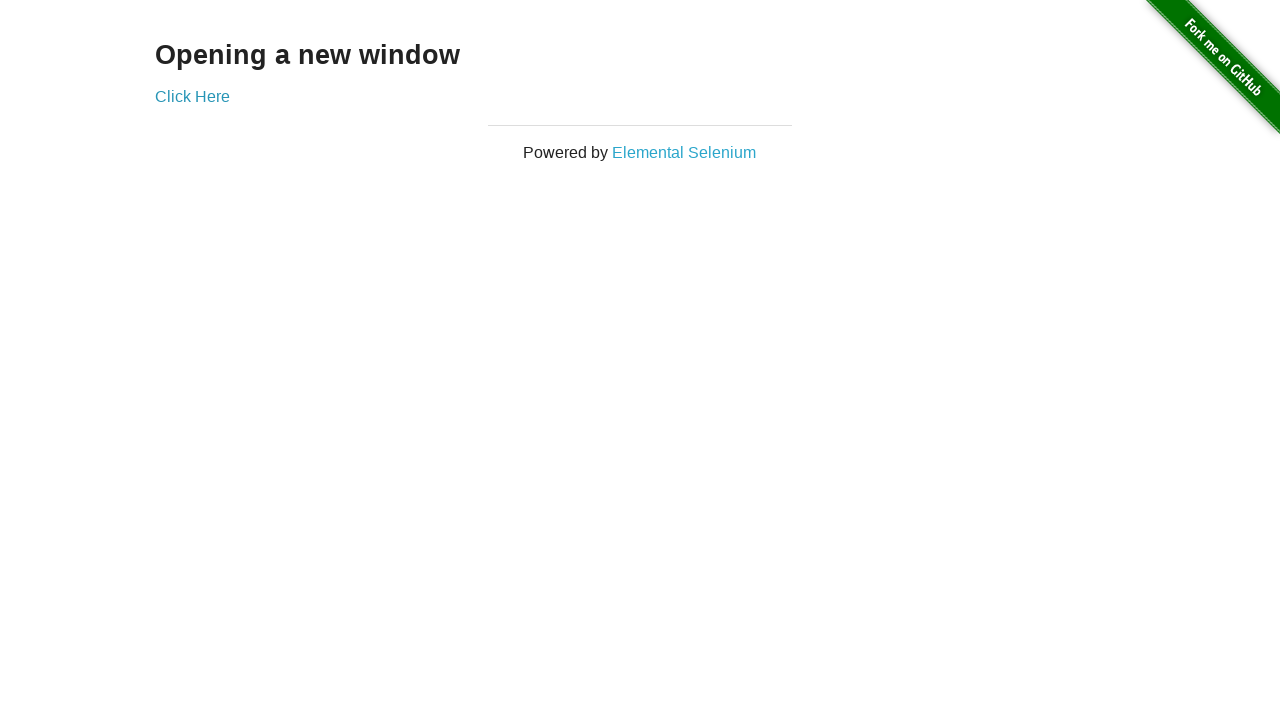

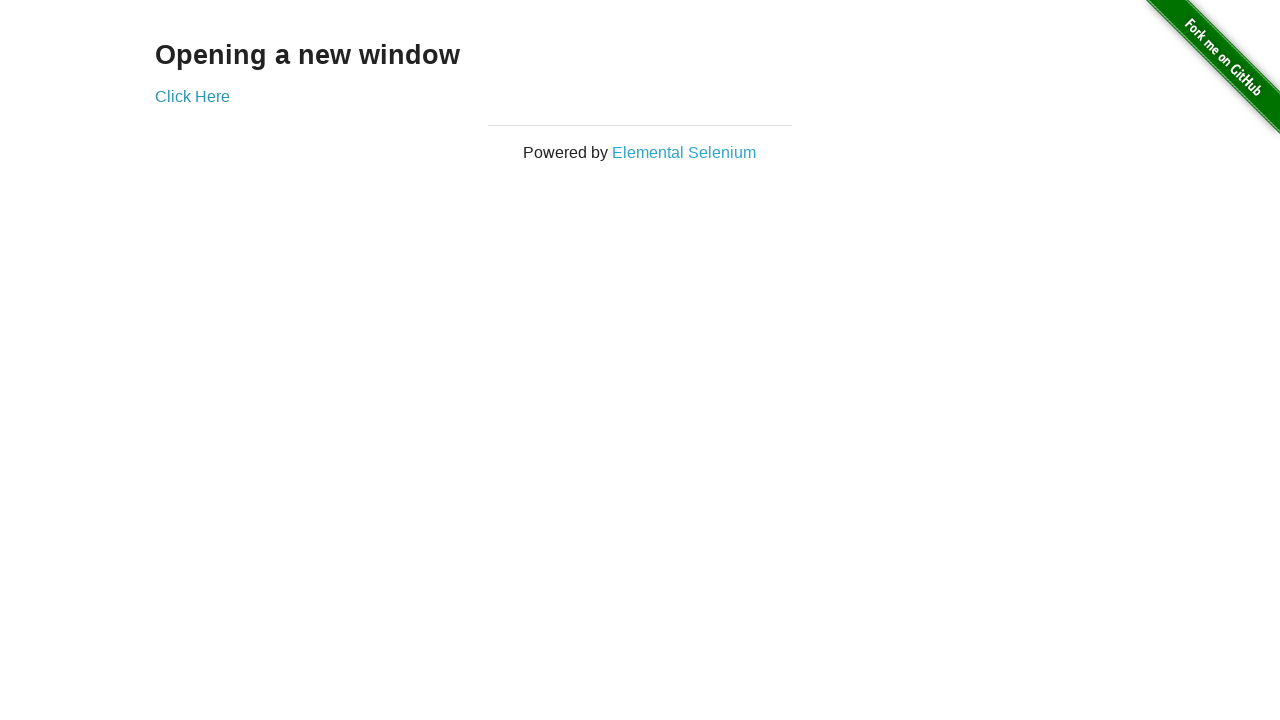